Tests login functionality by filling username and password fields and clicking login

Starting URL: https://www.saucedemo.com/

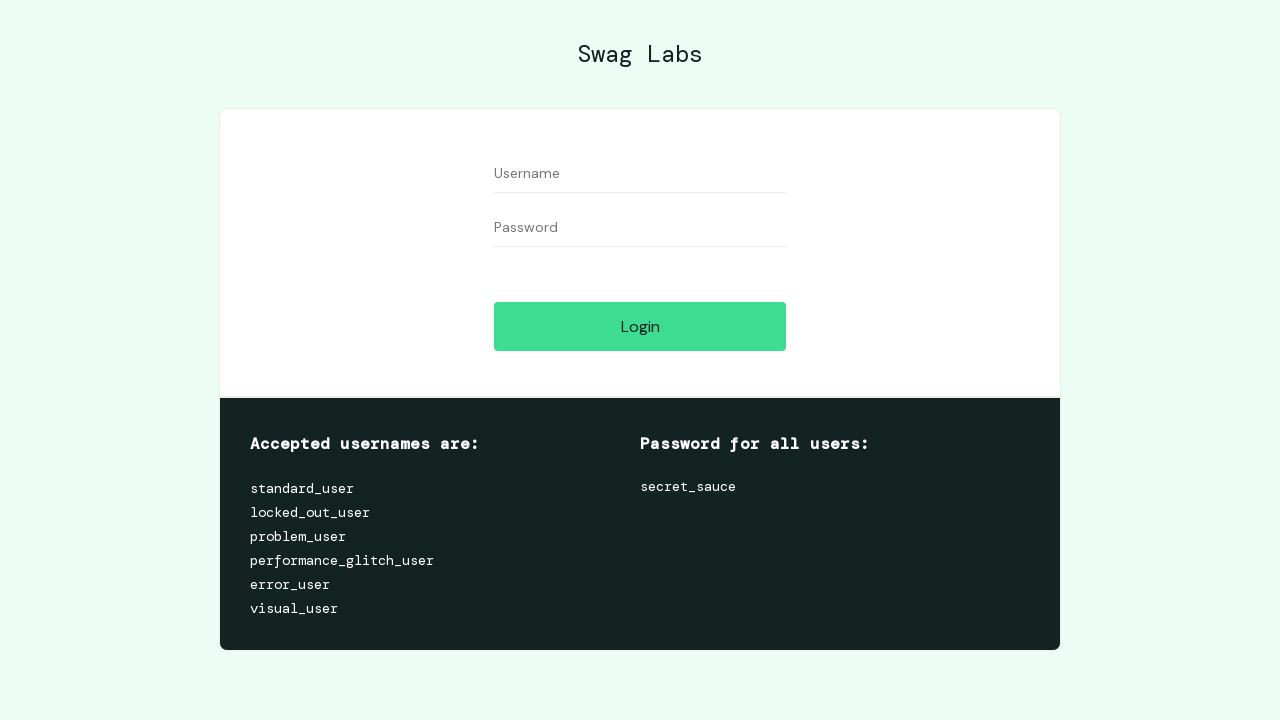

Filled username field with 'standard_user' on input[name='user-name']
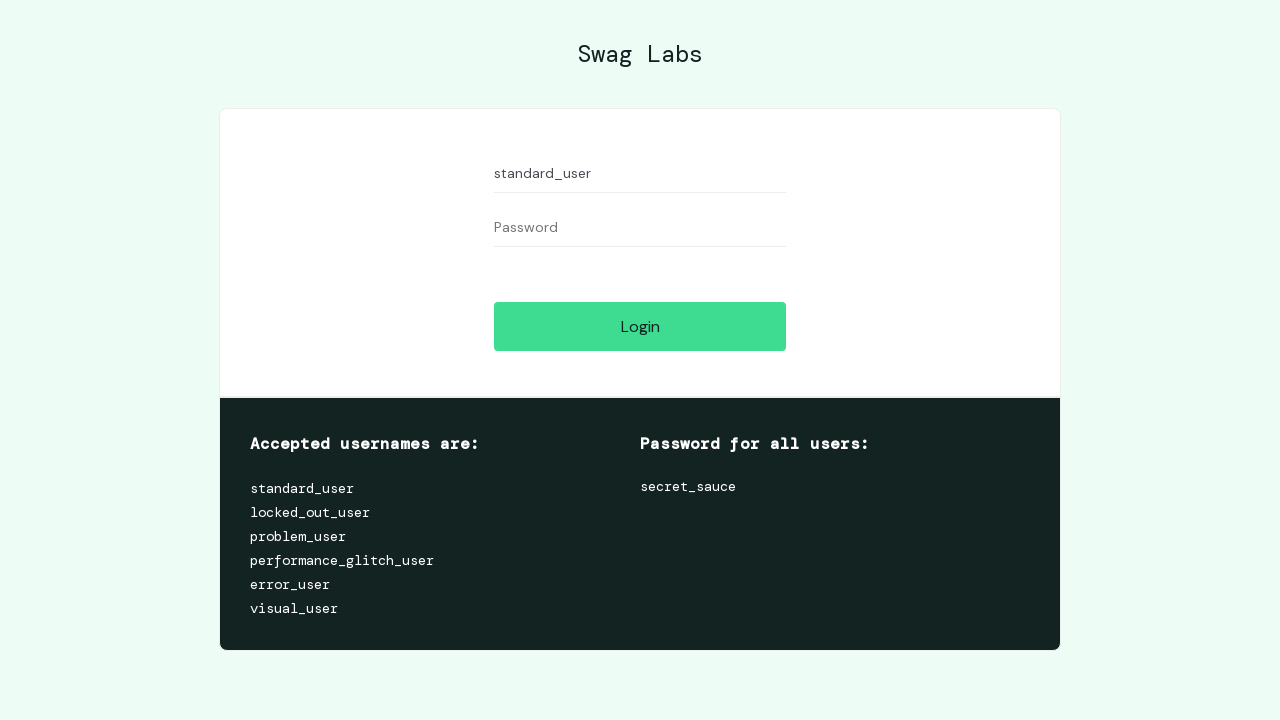

Filled password field with 'secret_sauce' on input[name='password']
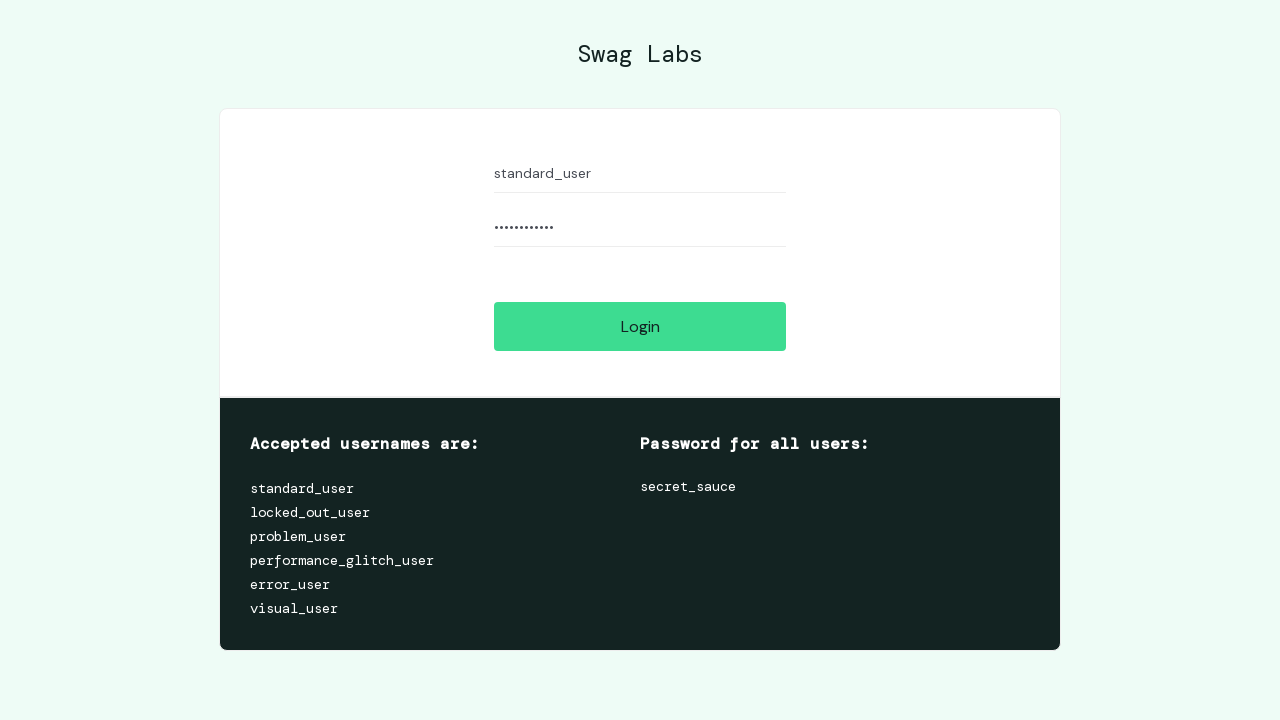

Clicked login button at (640, 326) on #login-button
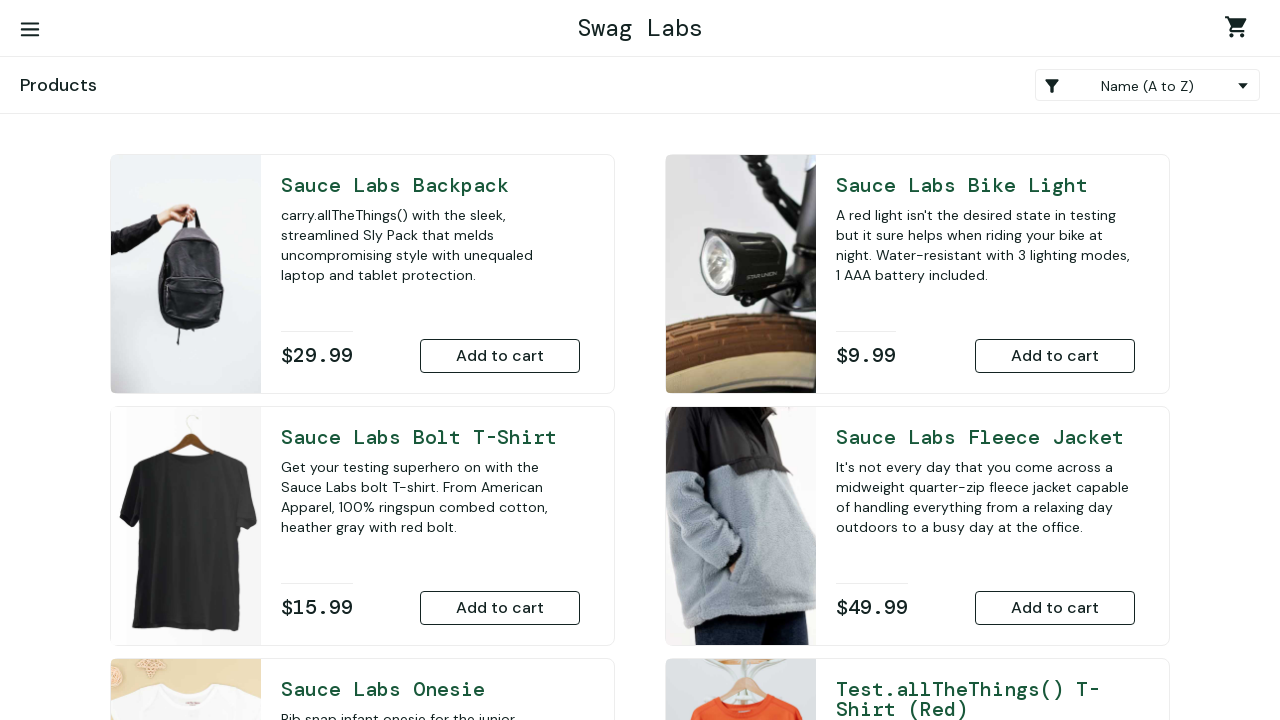

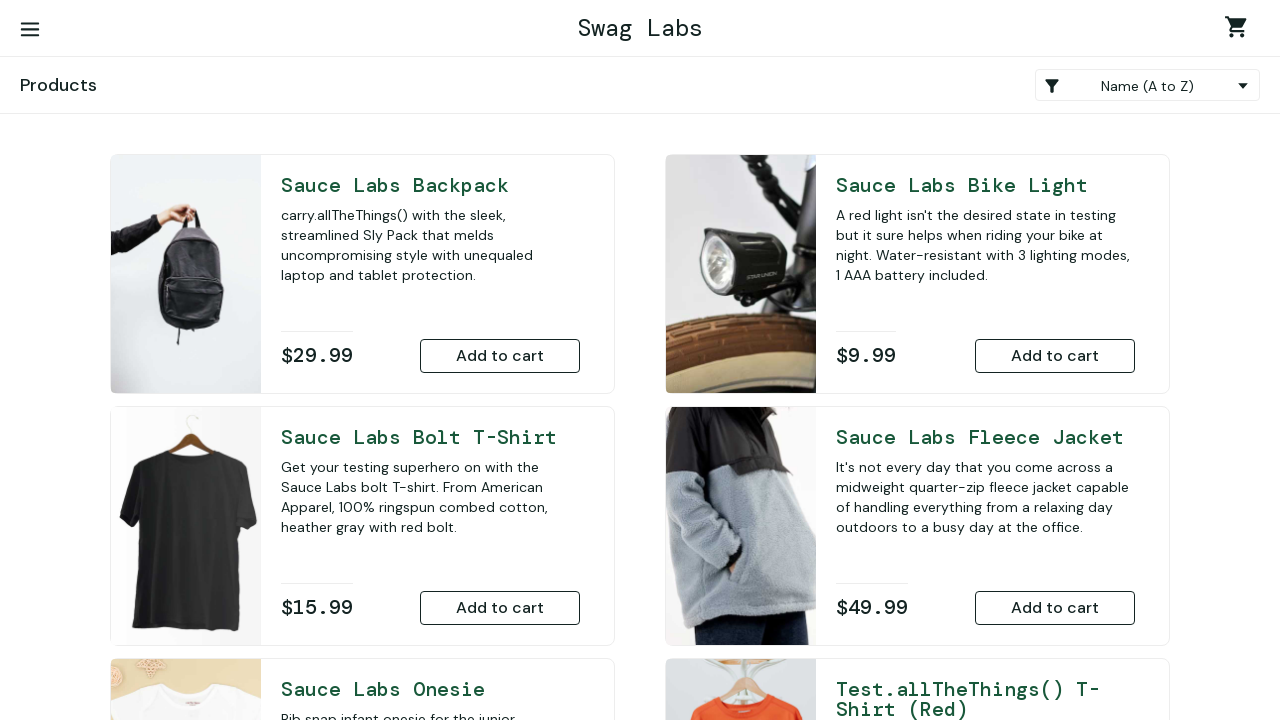